Tests keyboard copy-paste operations by typing "admin" in the first name field, selecting and copying it with Ctrl+A and Ctrl+C, then pasting it into the last name field with Ctrl+V

Starting URL: https://demo.automationtesting.in/Register.html

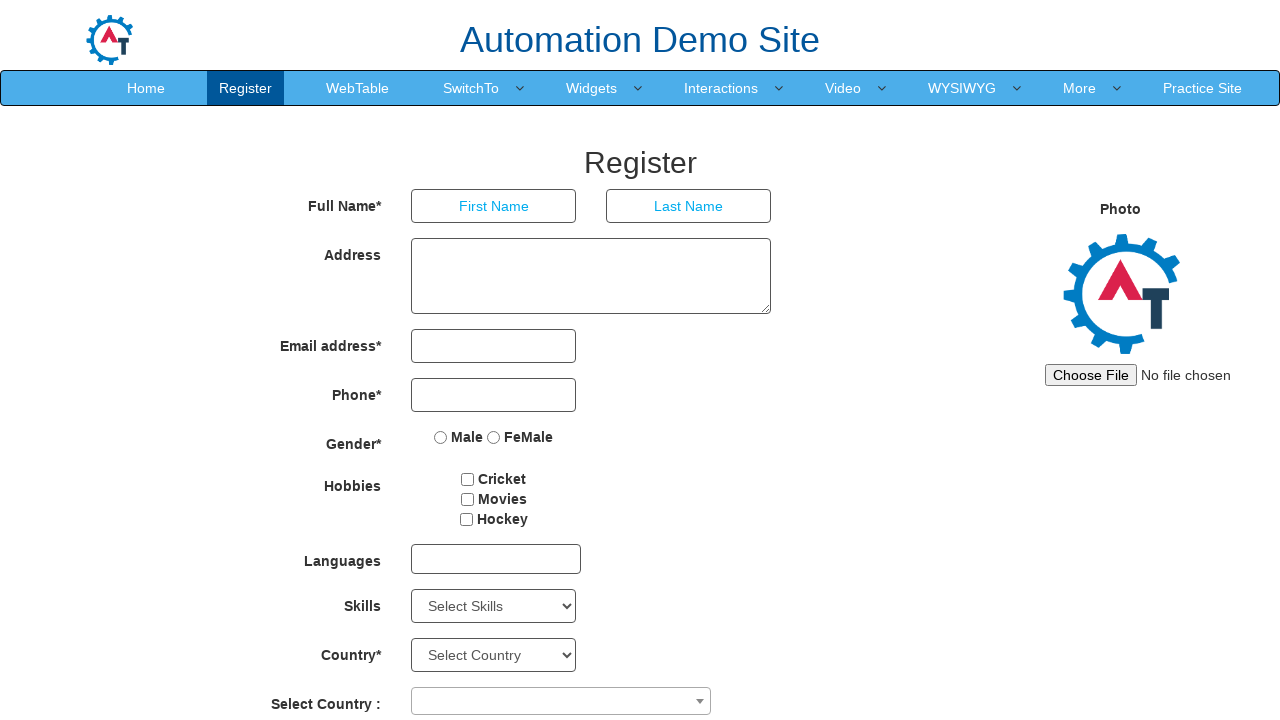

Filled first name field with 'admin' on input[placeholder='First Name']
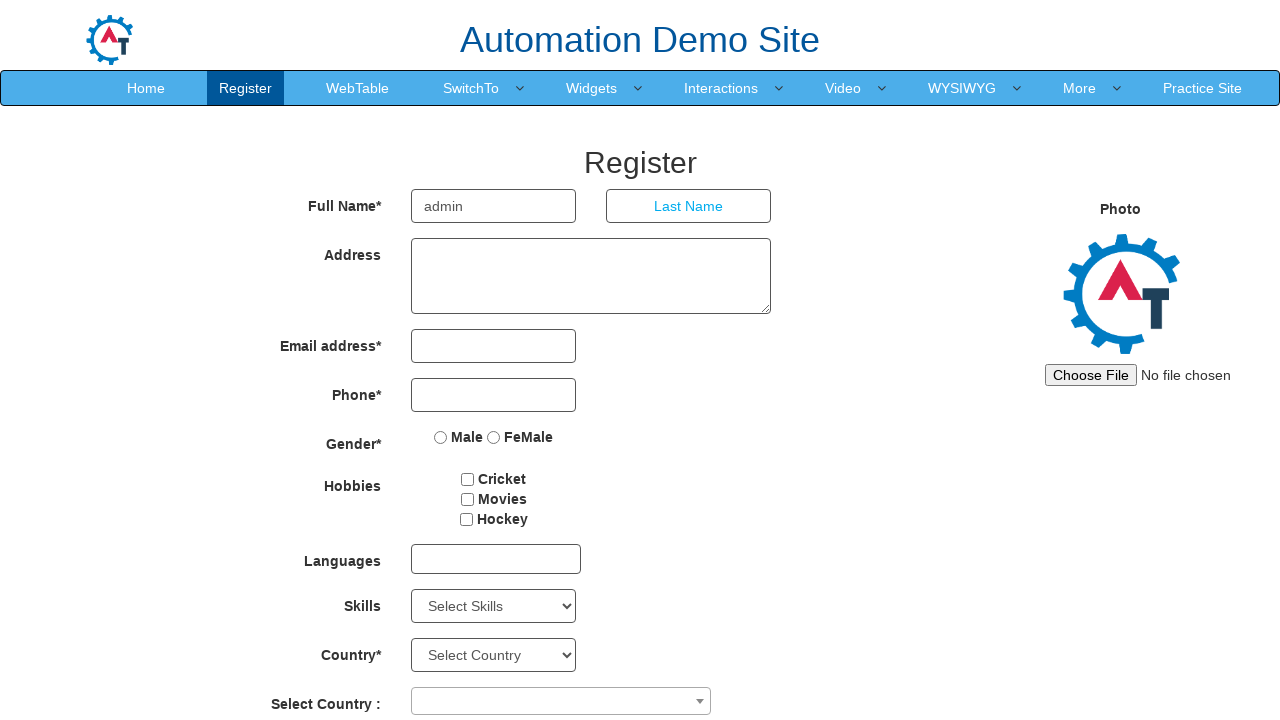

Selected all text in first name field with Ctrl+A on input[placeholder='First Name']
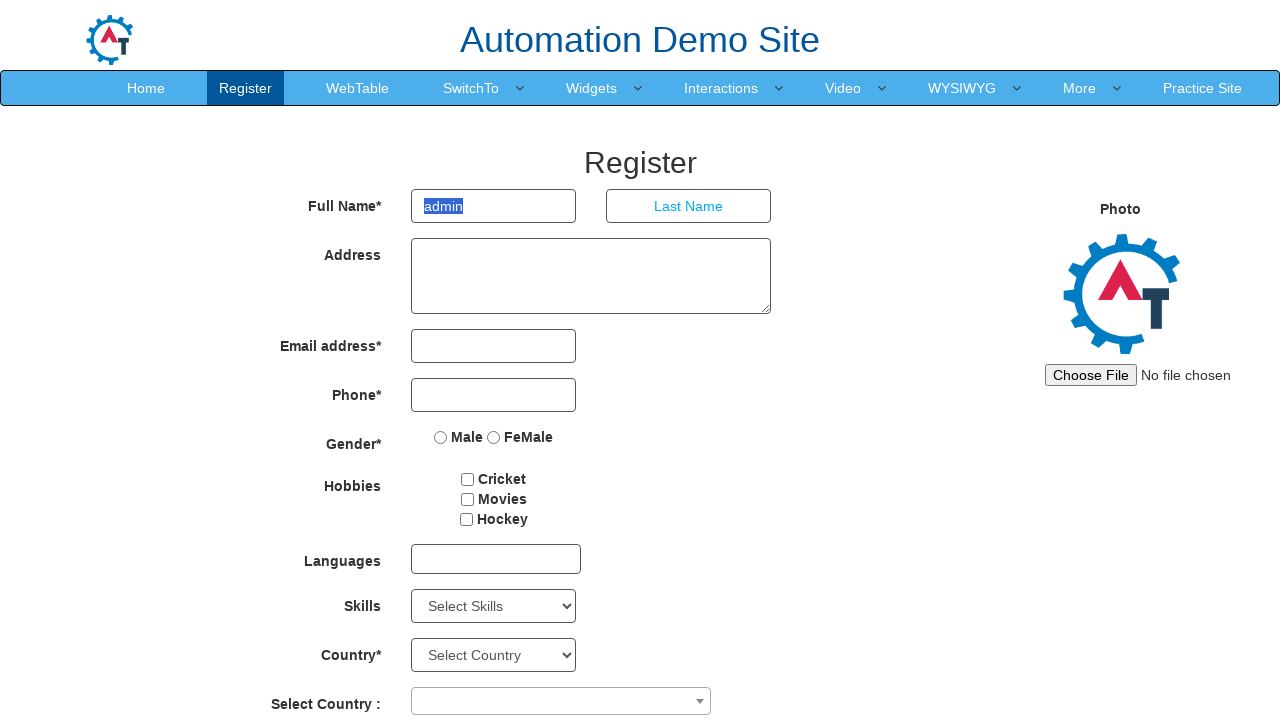

Copied text from first name field with Ctrl+C on input[placeholder='First Name']
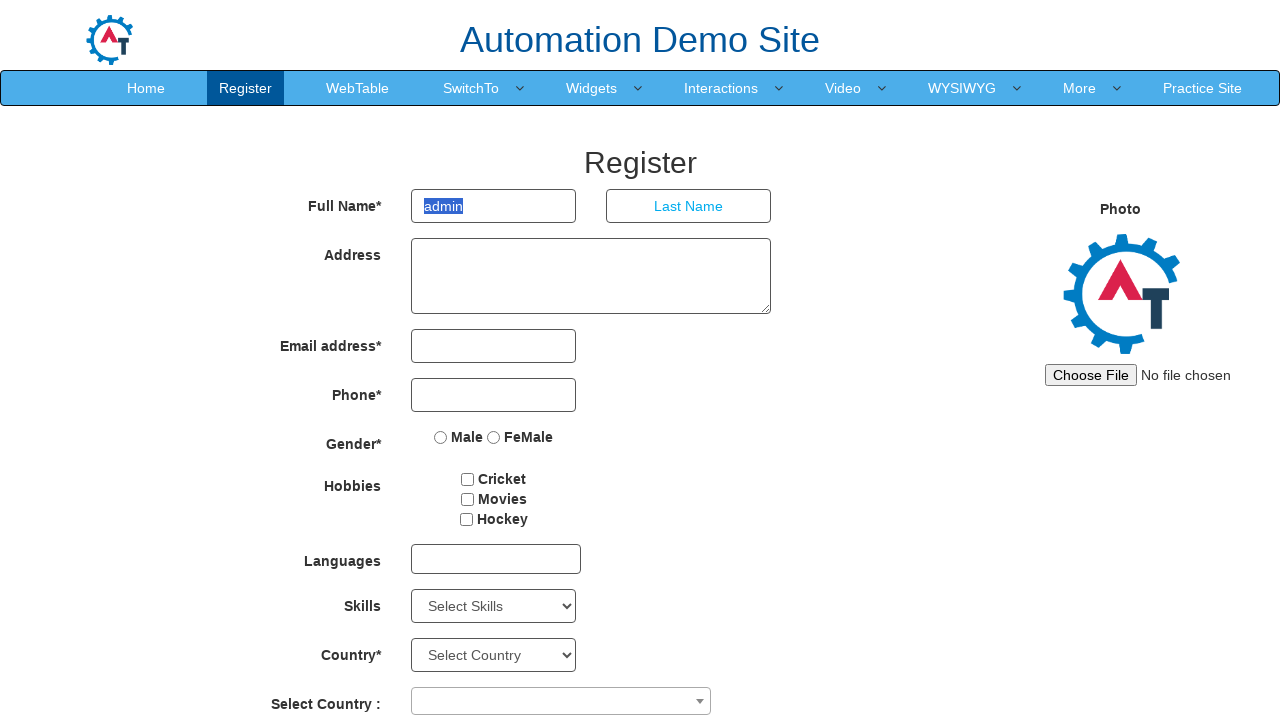

Pasted 'admin' into last name field with Ctrl+V on input[placeholder='Last Name']
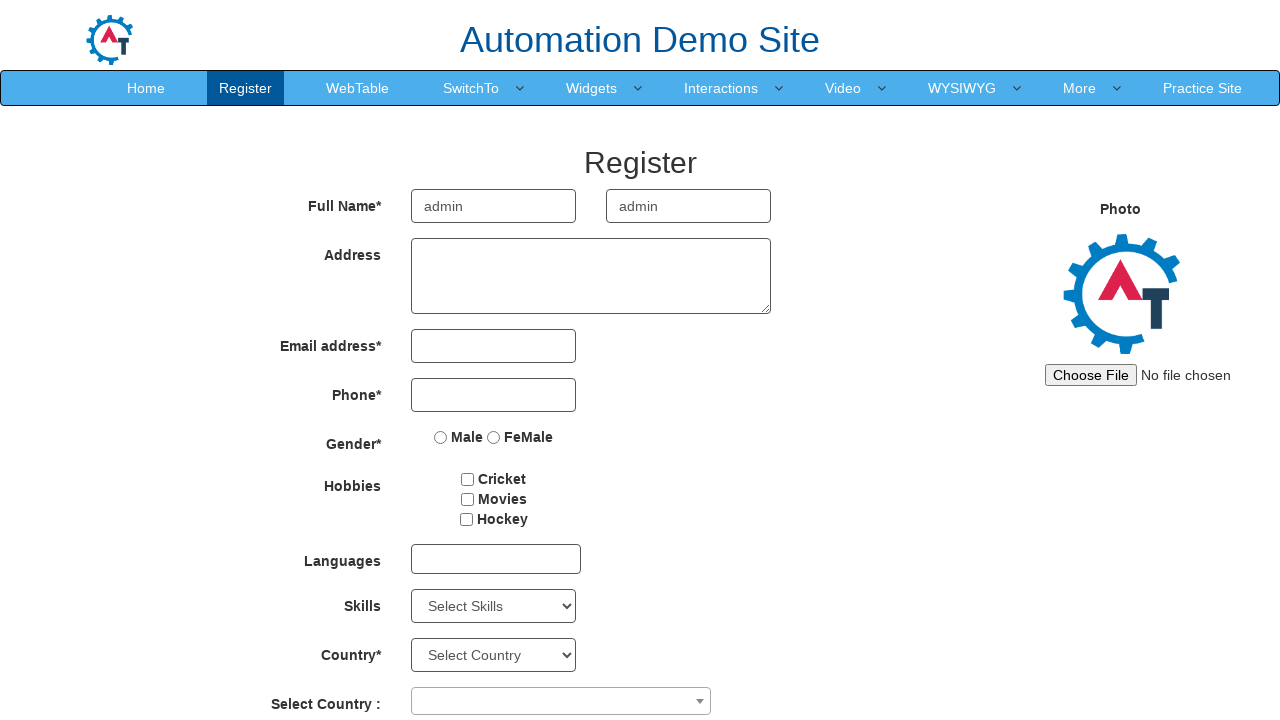

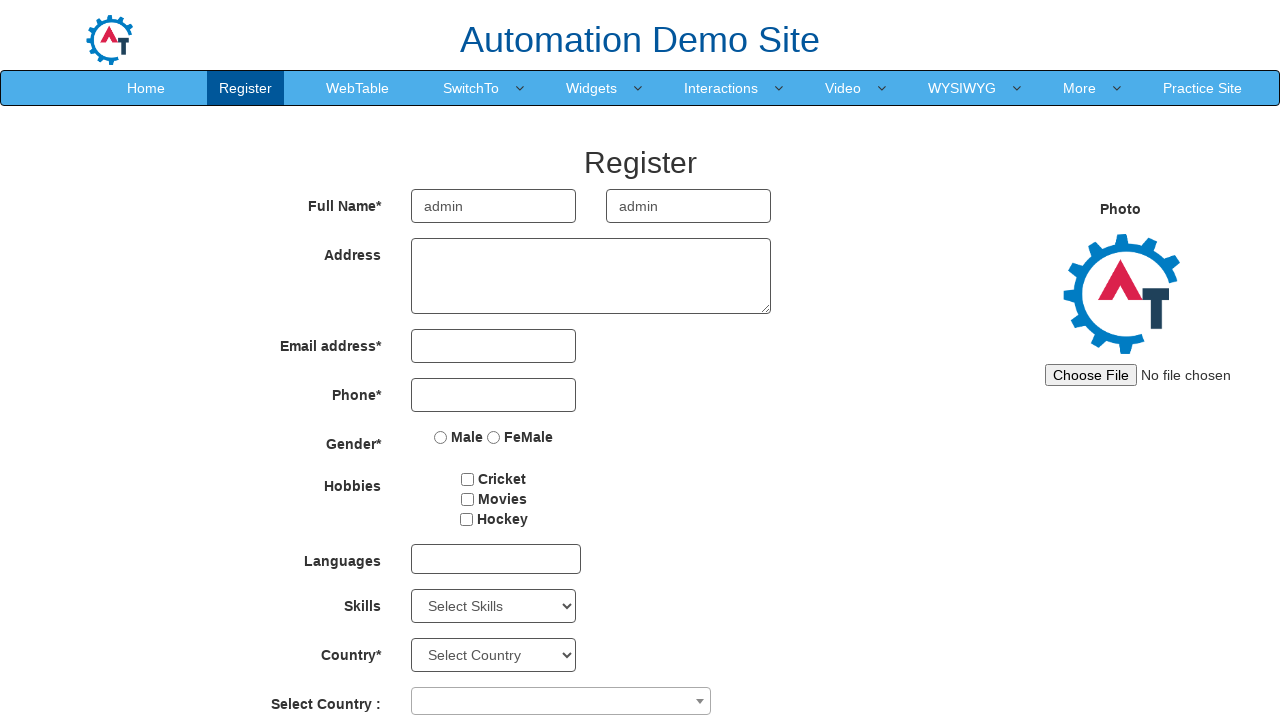